Tests a registration form by filling in first name, last name, and email fields, then submitting the form and verifying the success message

Starting URL: http://suninjuly.github.io/registration1.html

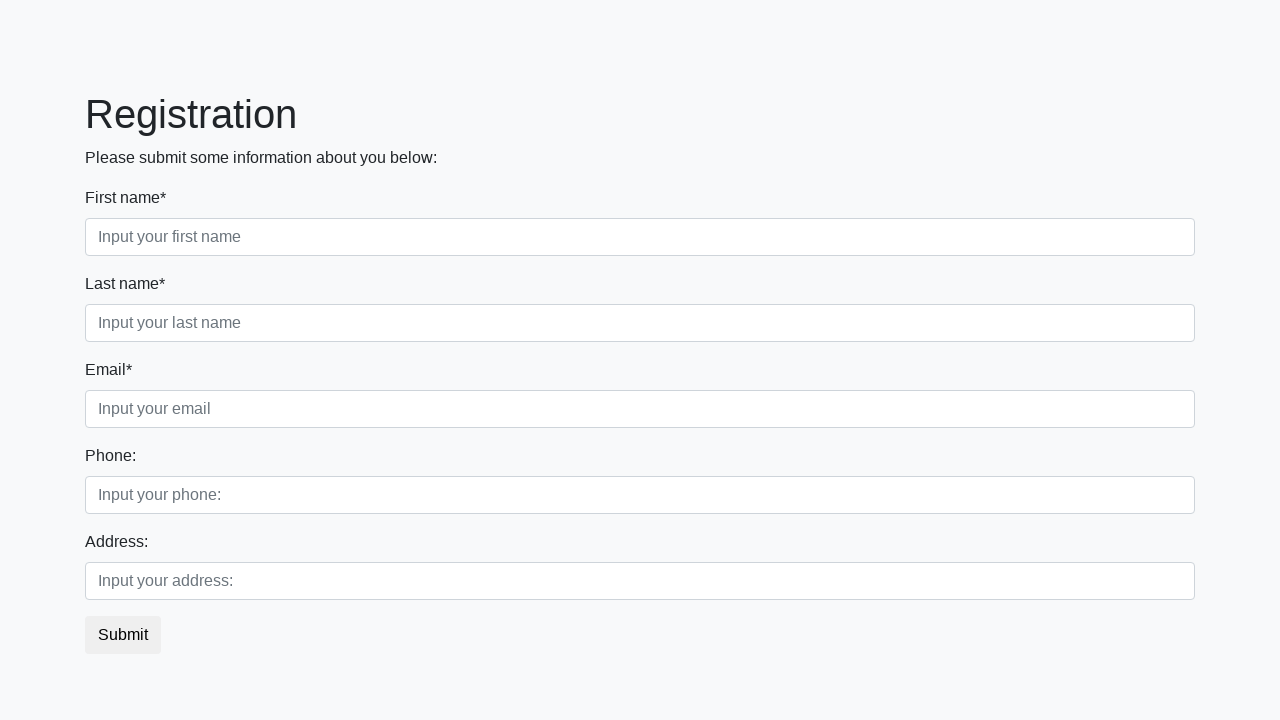

Filled first name field with 'test first name' on .first_block>.first_class input
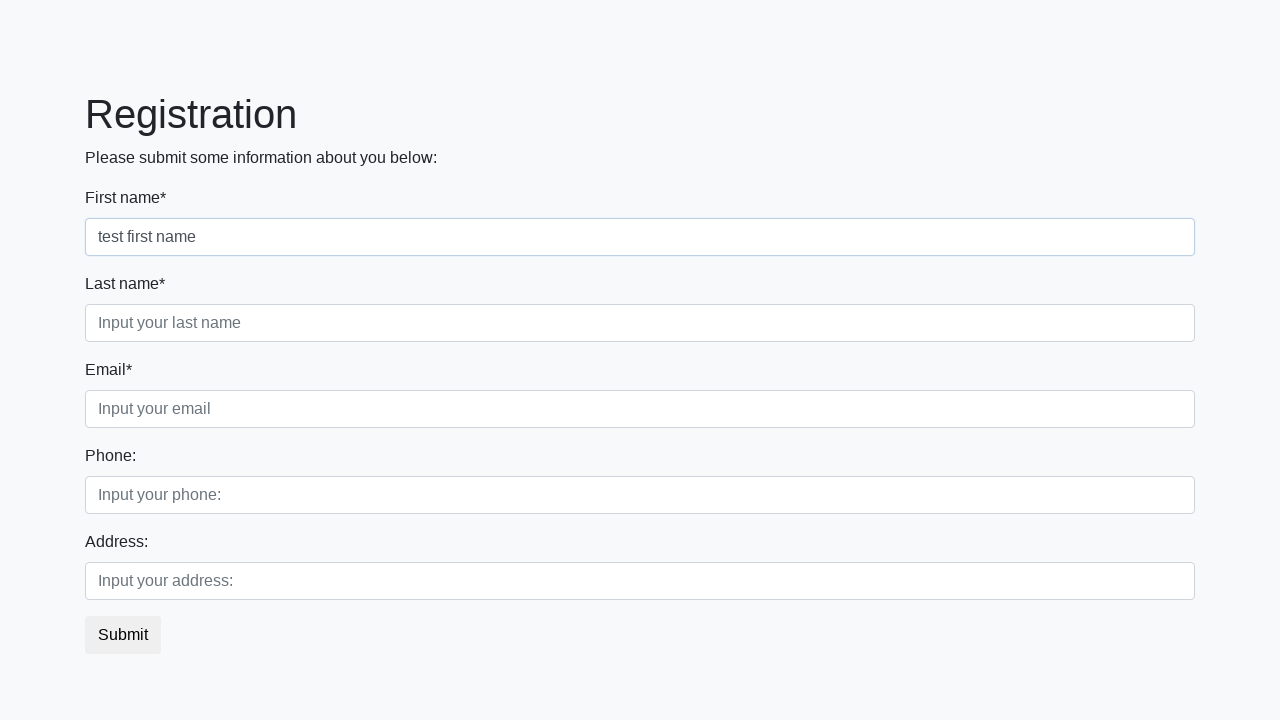

Filled last name field with 'test last name' on .first_block>.second_class input
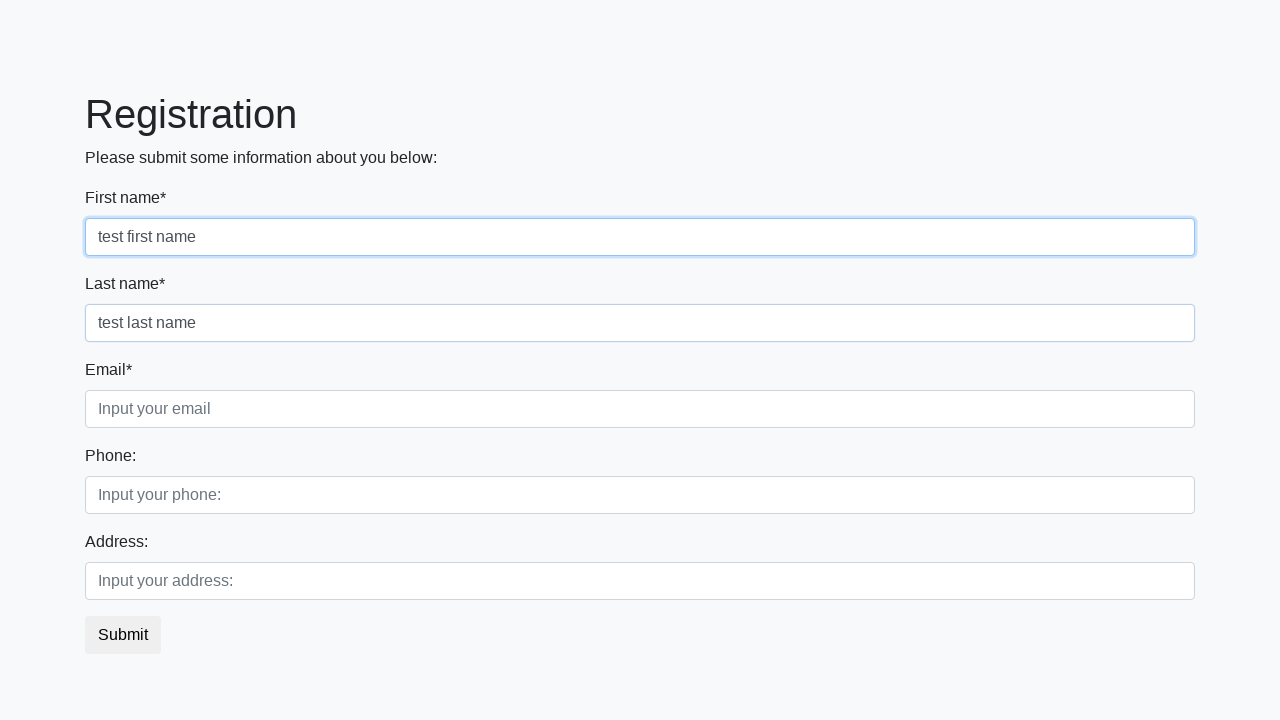

Filled email field with 'test@test' on .first_block>.third_class input
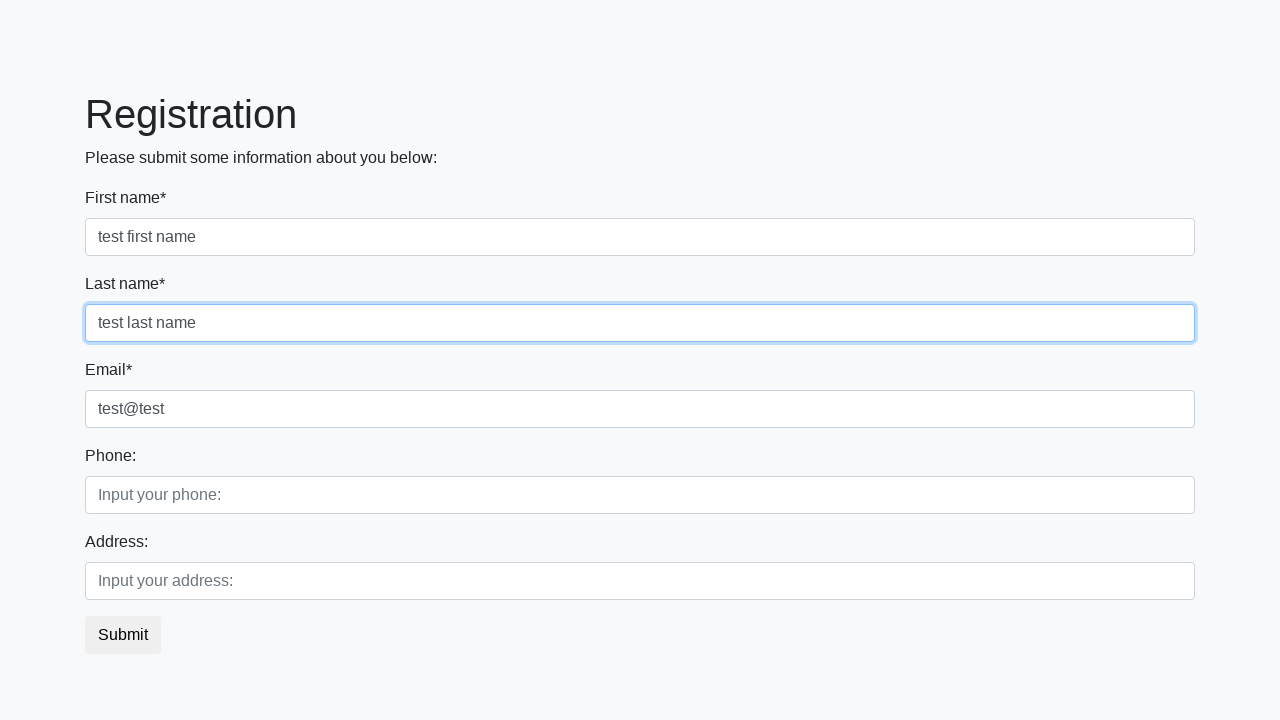

Clicked submit button to complete registration at (123, 635) on button.btn
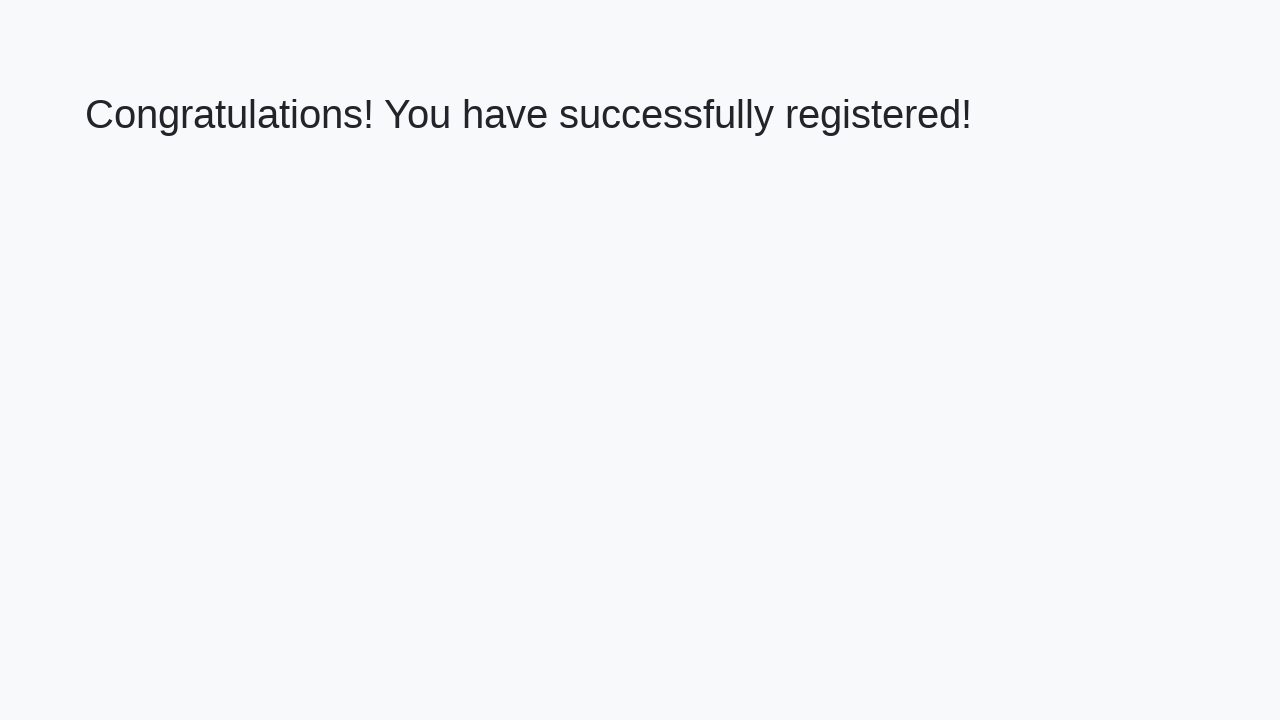

Success message appeared - registration form submitted successfully
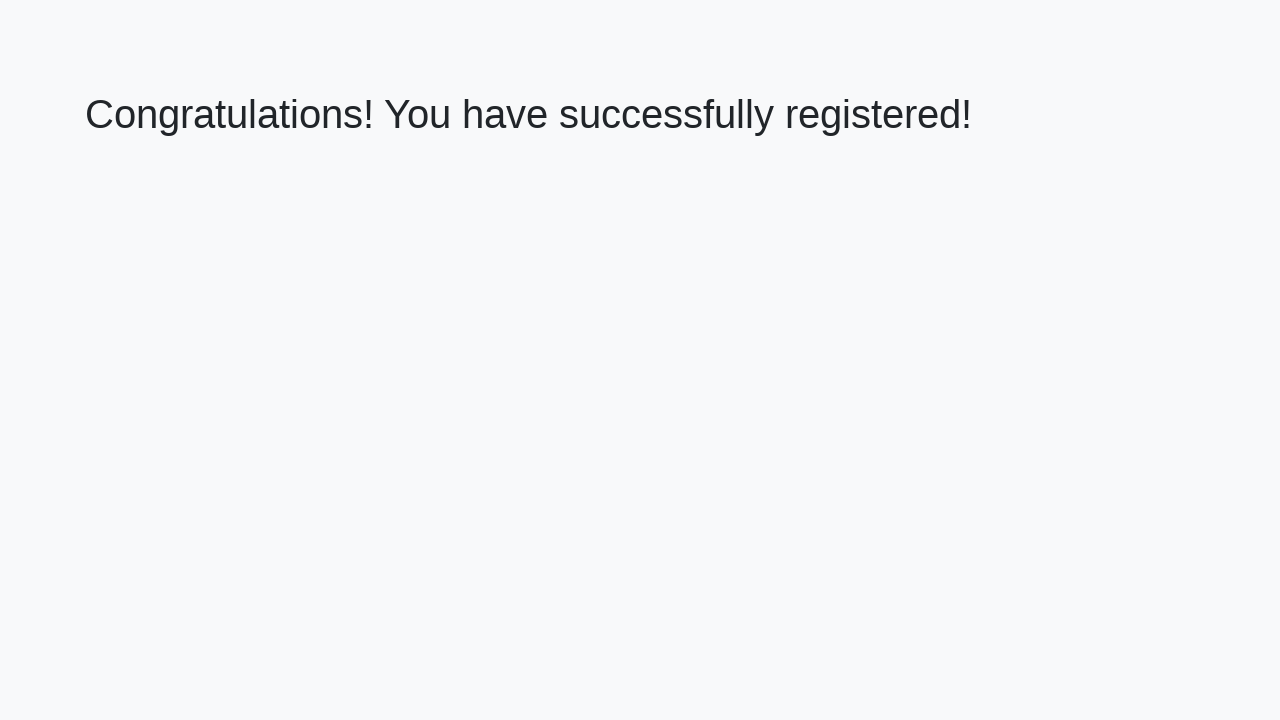

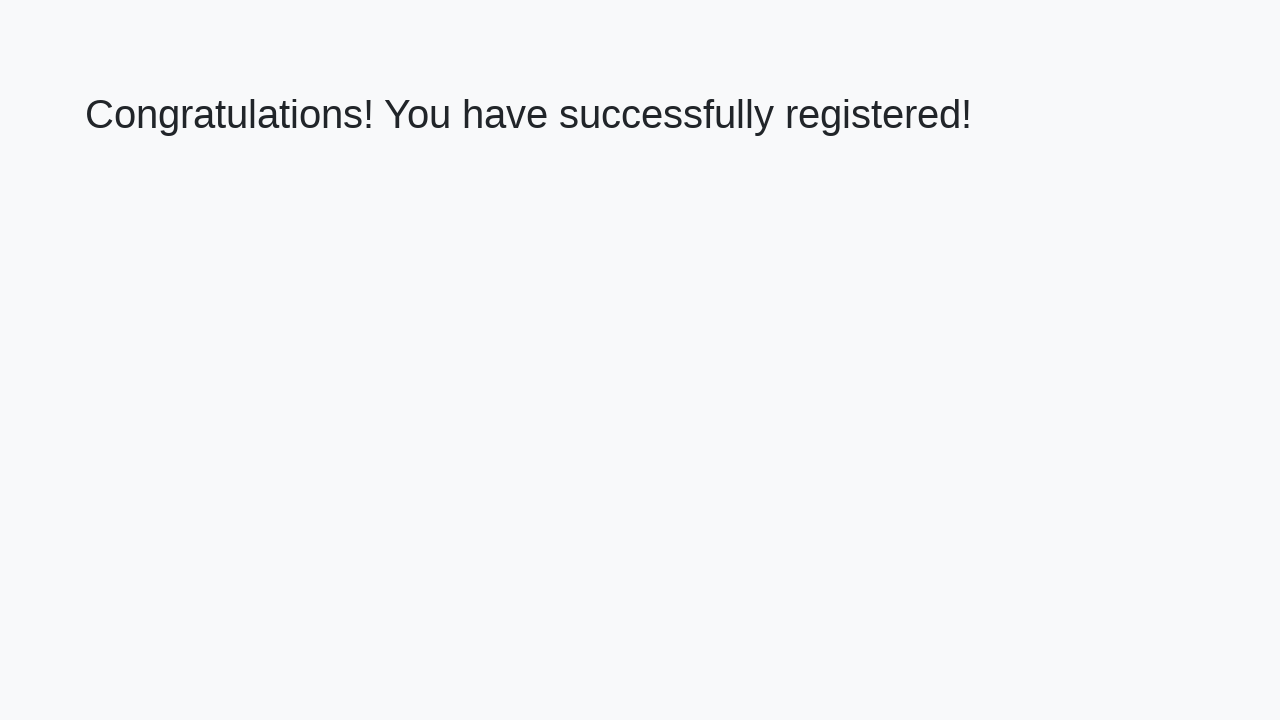